Tests JavaScript alert and confirm dialog box handling by filling a name field, triggering an alert and accepting it, then triggering a confirm dialog and dismissing it.

Starting URL: https://rahulshettyacademy.com/AutomationPractice/

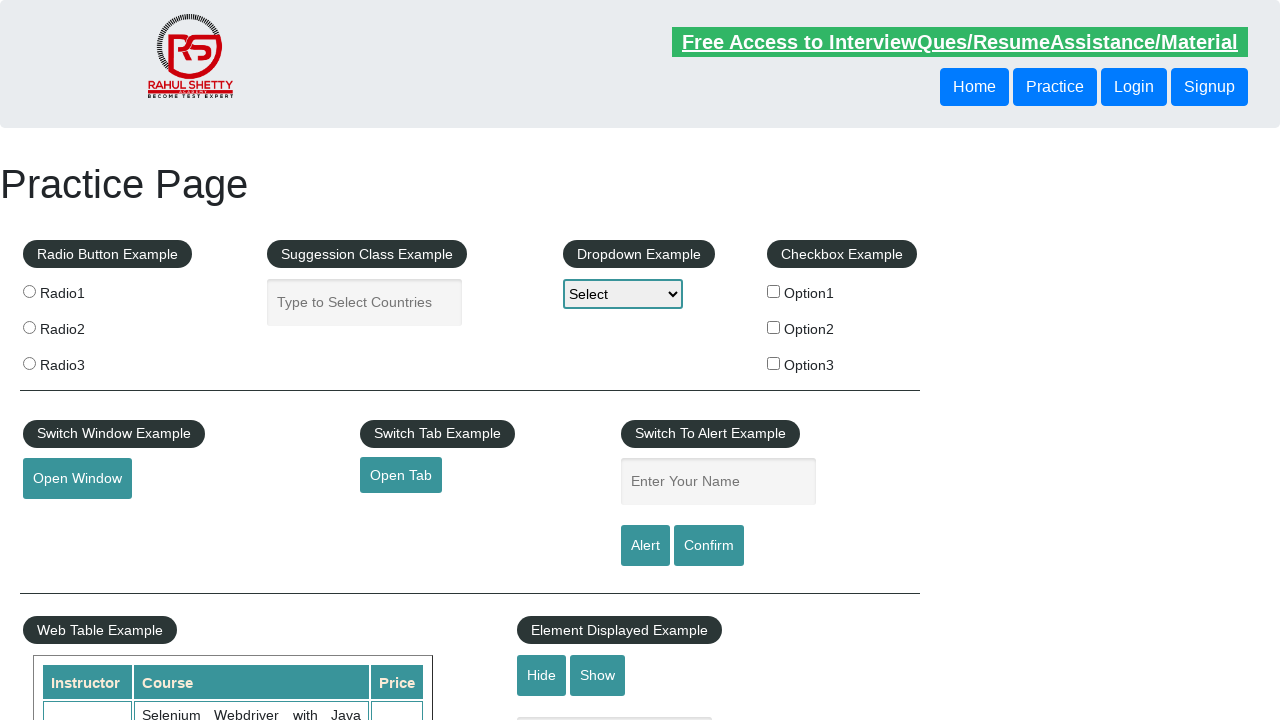

Navigated to AutomationPractice URL
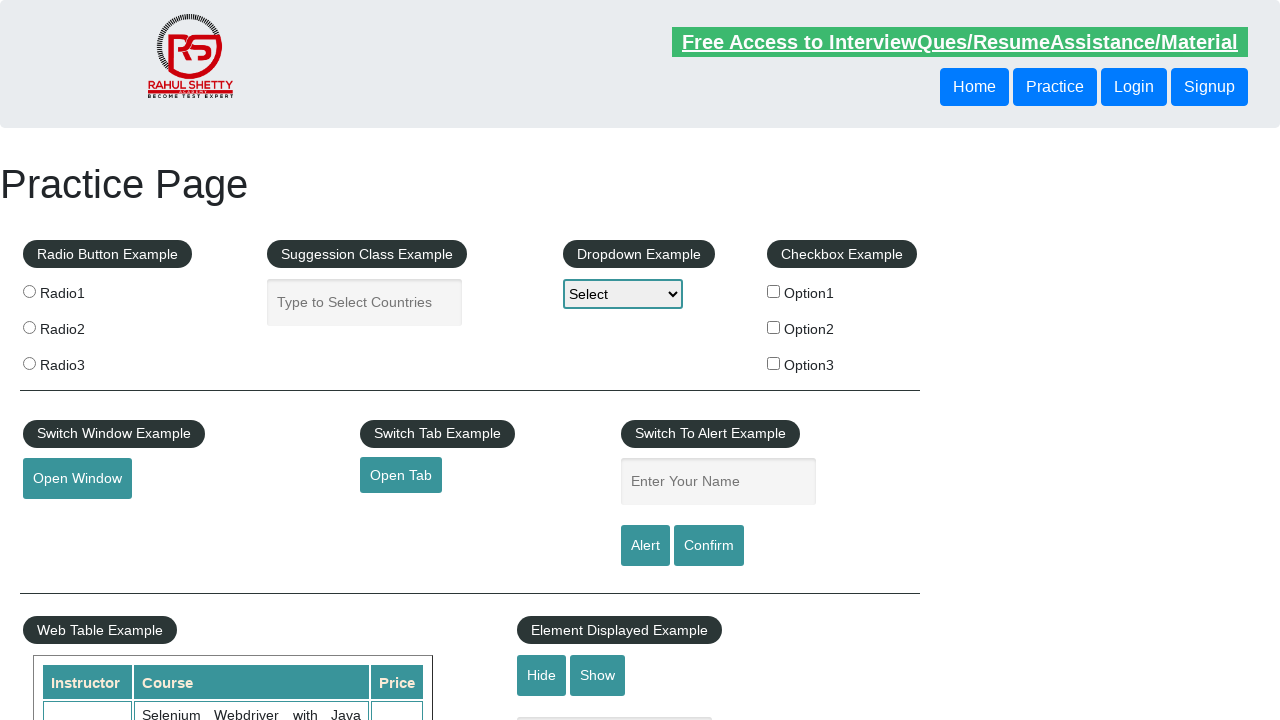

Filled name field with 'Vishu' for alert test on #name
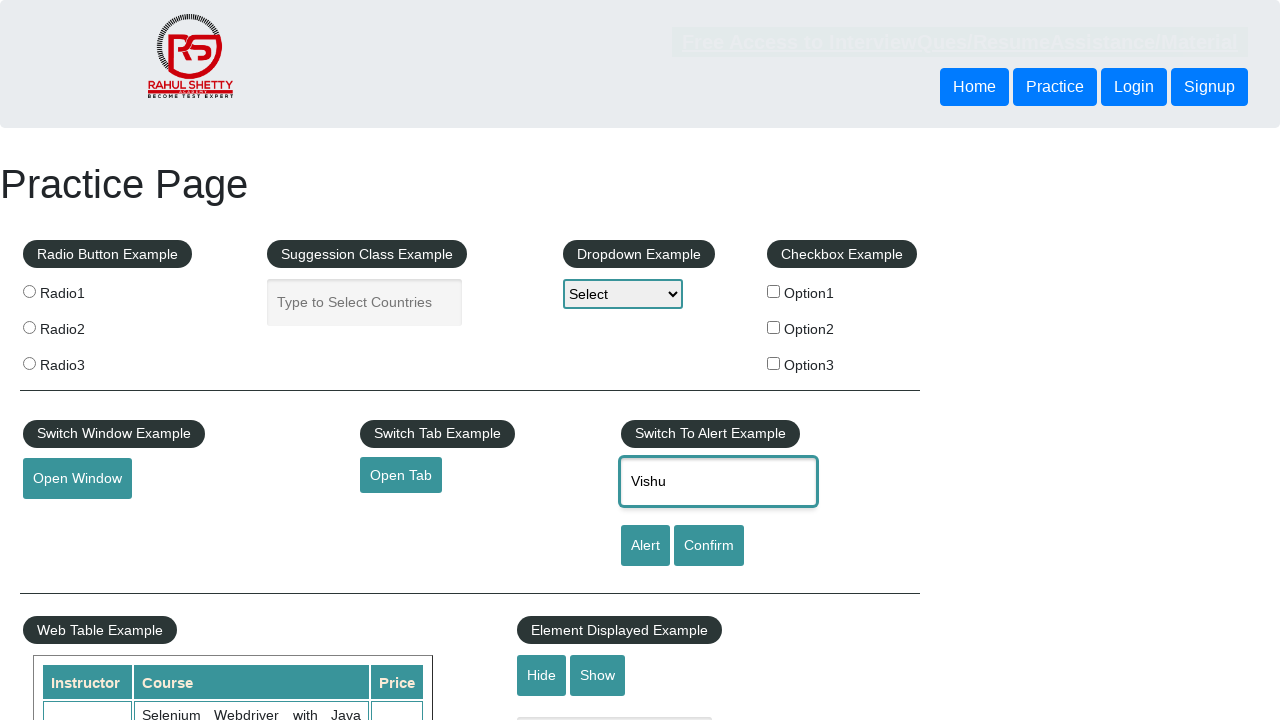

Clicked alert button to trigger JavaScript alert at (645, 546) on #alertbtn
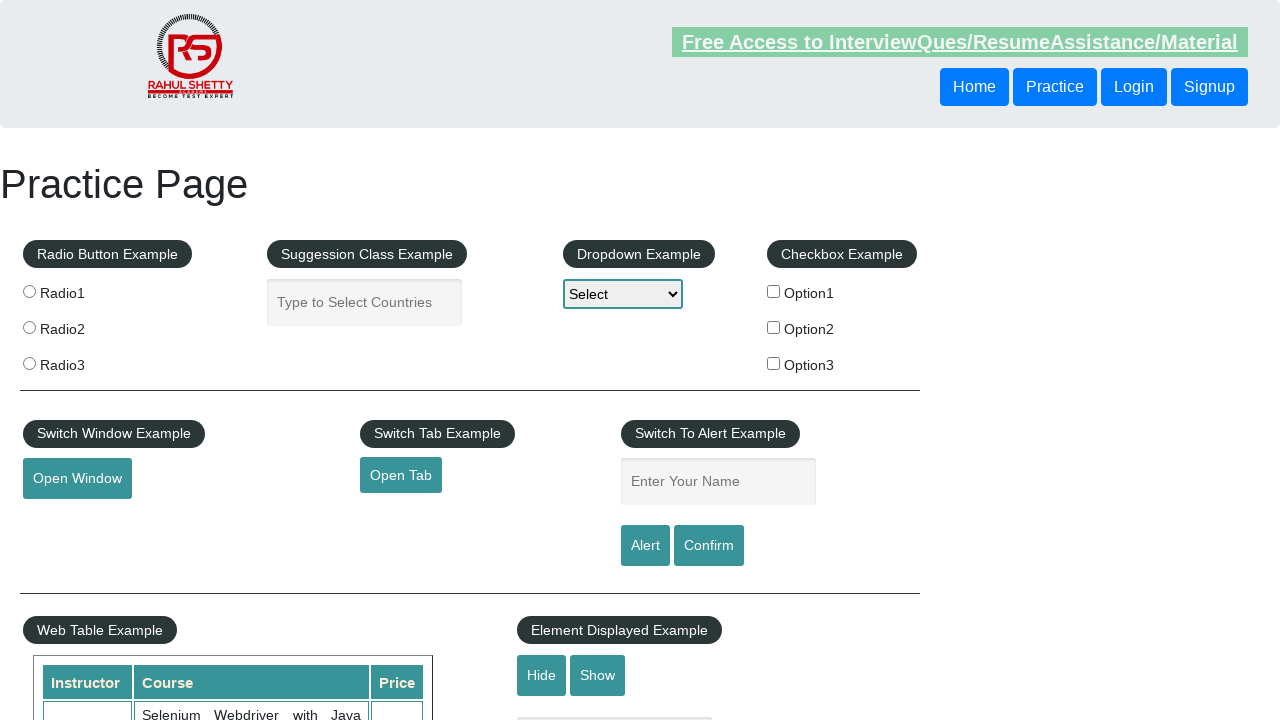

Set up handler to accept alert dialog
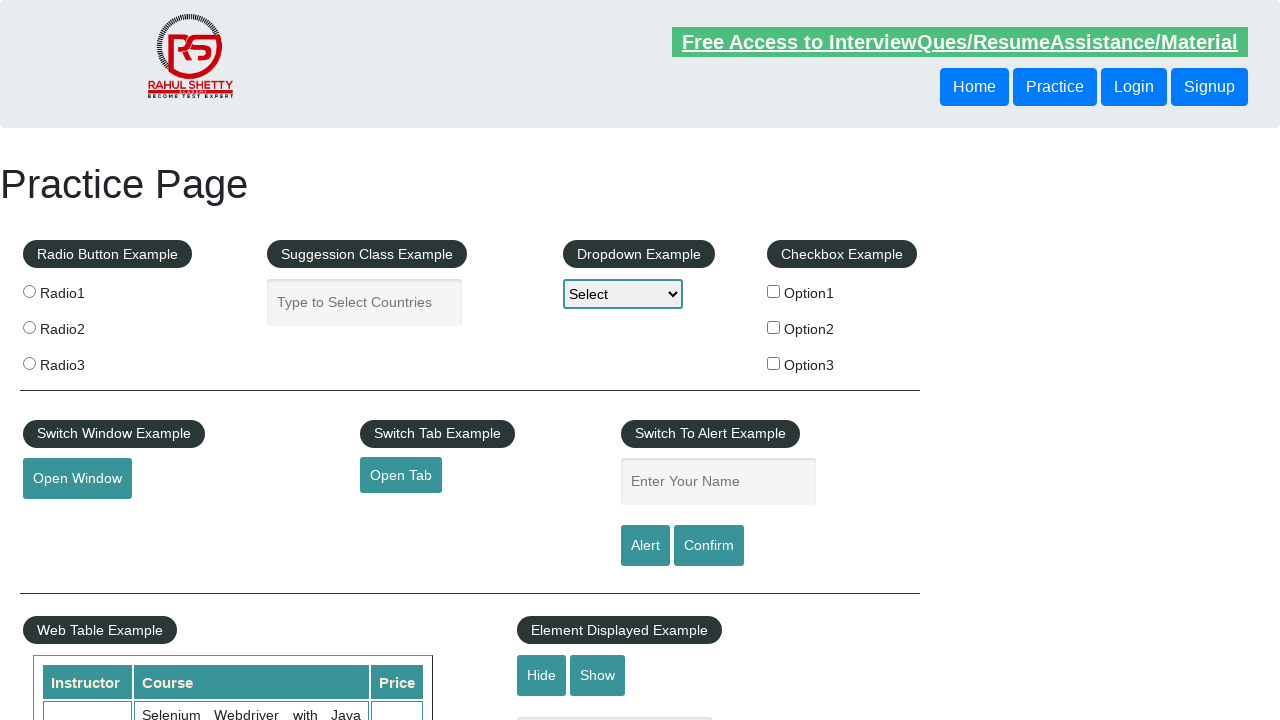

Alert dialog was accepted and processed
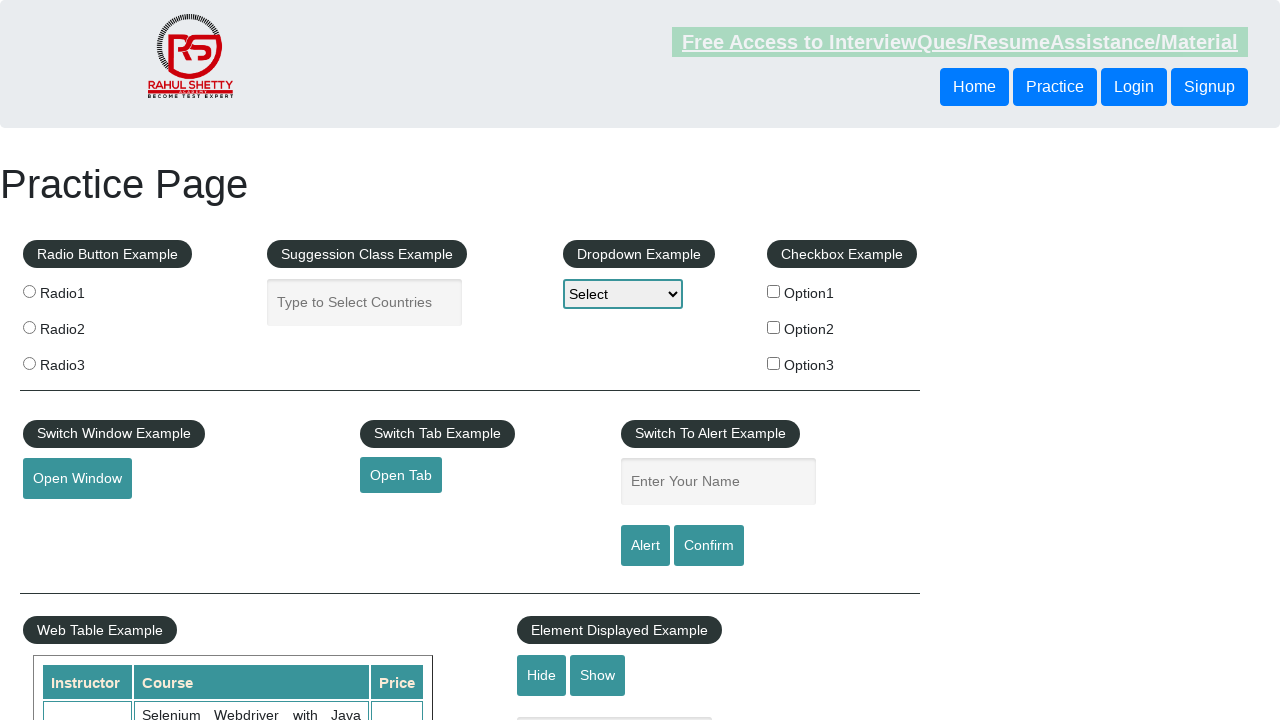

Filled name field with 'Vishu' for confirm test on #name
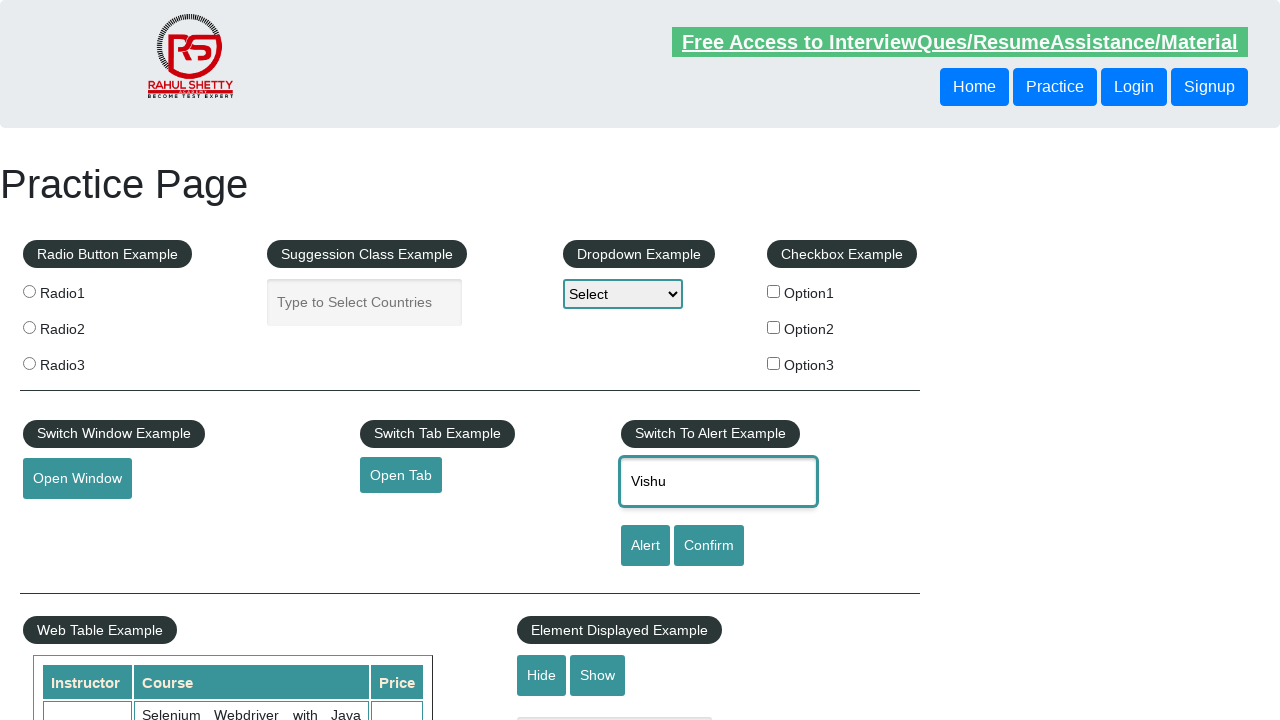

Set up handler to dismiss confirm dialog
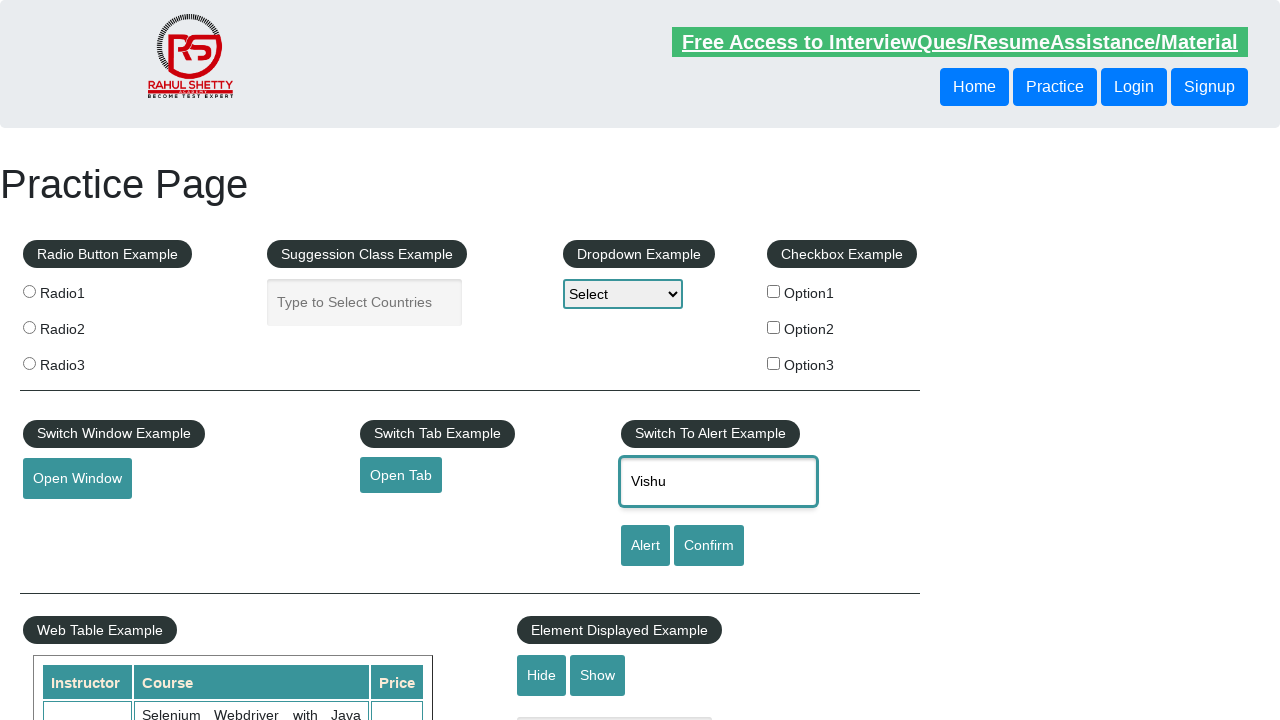

Clicked confirm button to trigger confirm dialog at (709, 546) on #confirmbtn
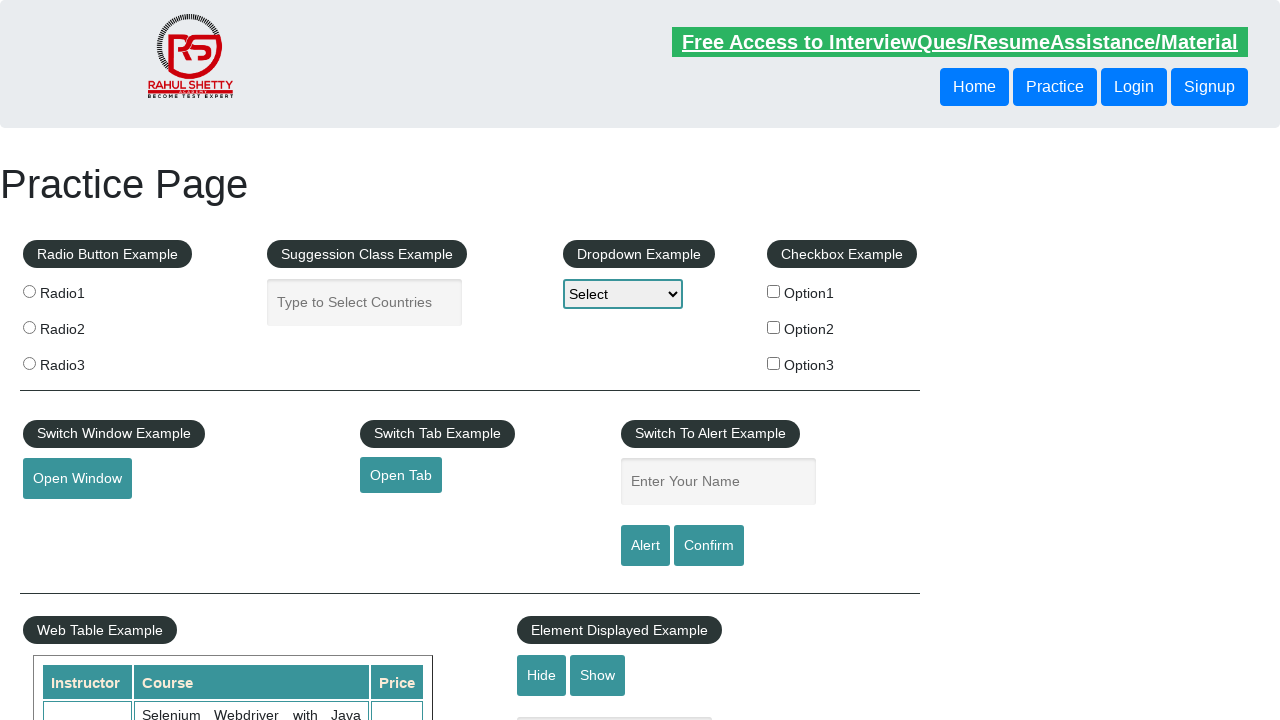

Confirm dialog was dismissed and processed
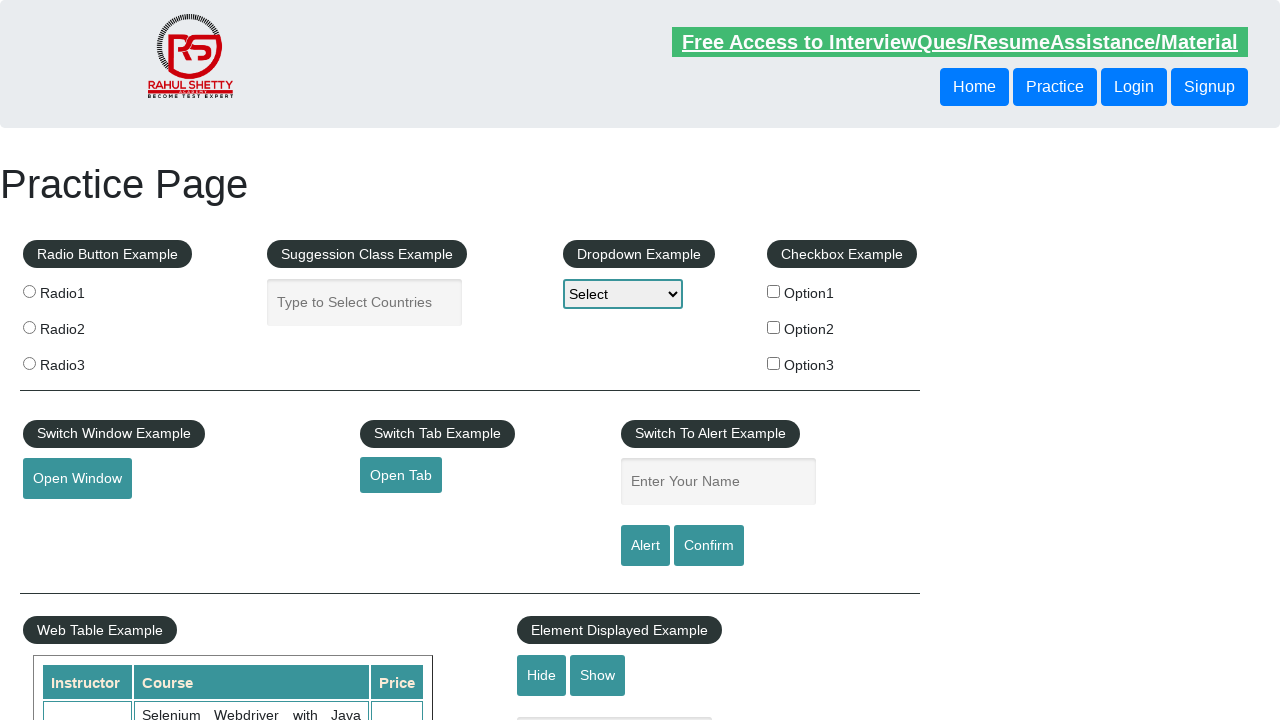

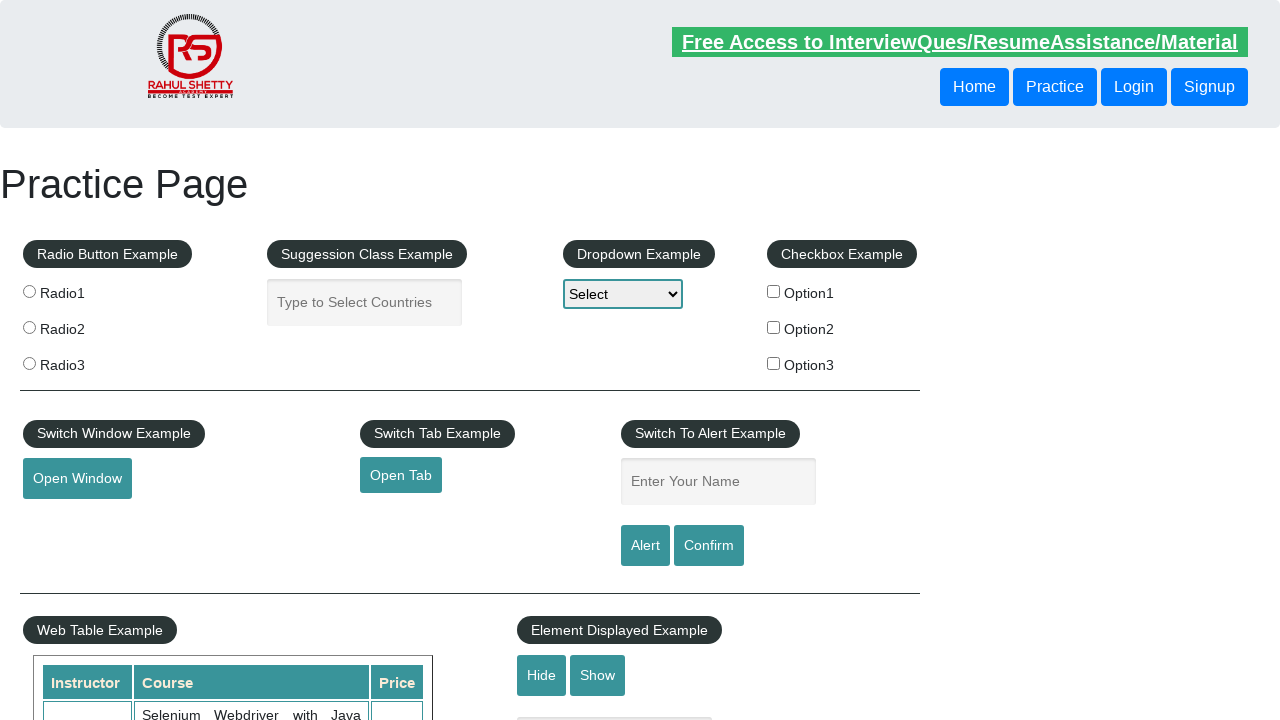